Tests login form validation by submitting with empty username field and verifying the appropriate error message is displayed

Starting URL: https://www.saucedemo.com/

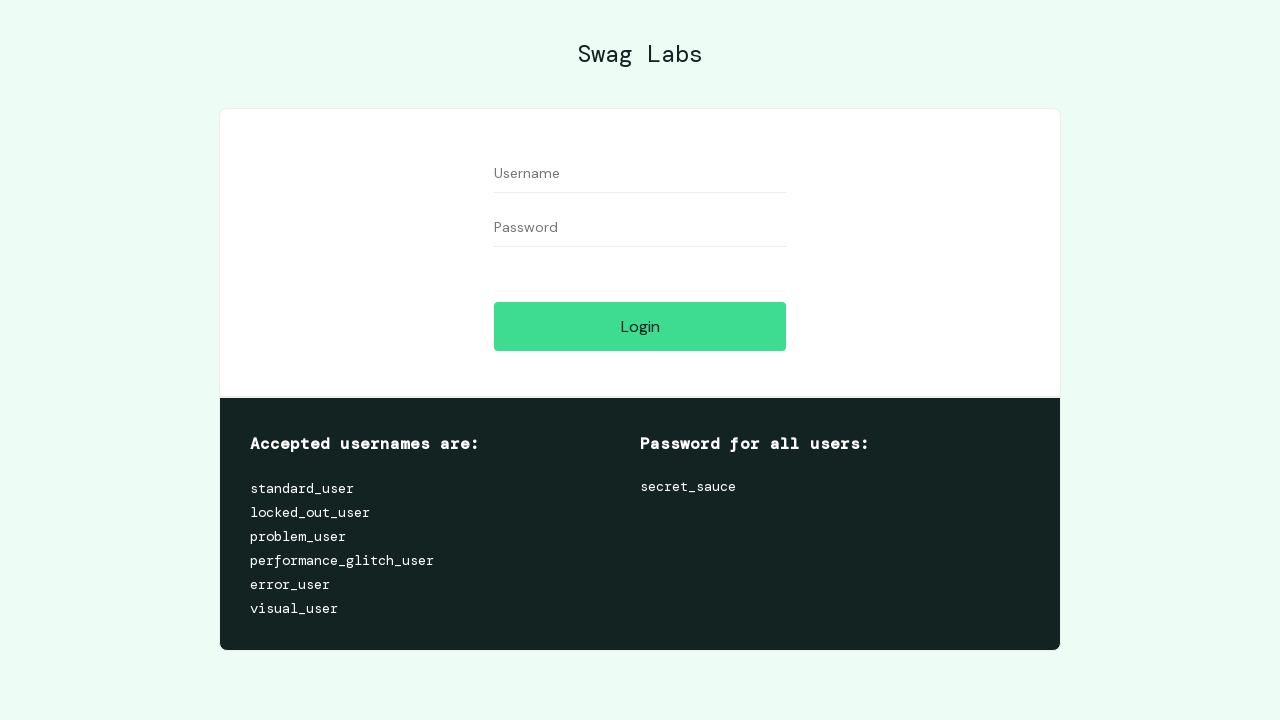

Filled password field with 'secret_sauce', leaving username empty on #password
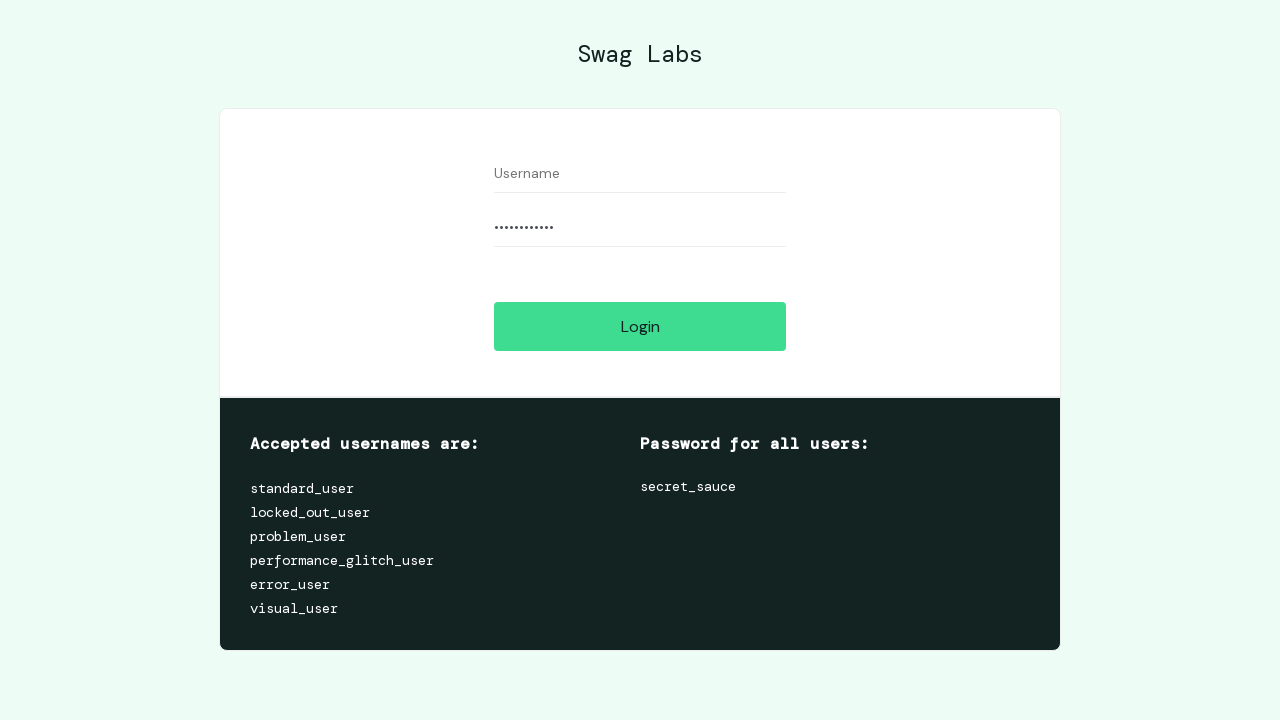

Clicked login button with empty username field at (640, 326) on [name='login-button']
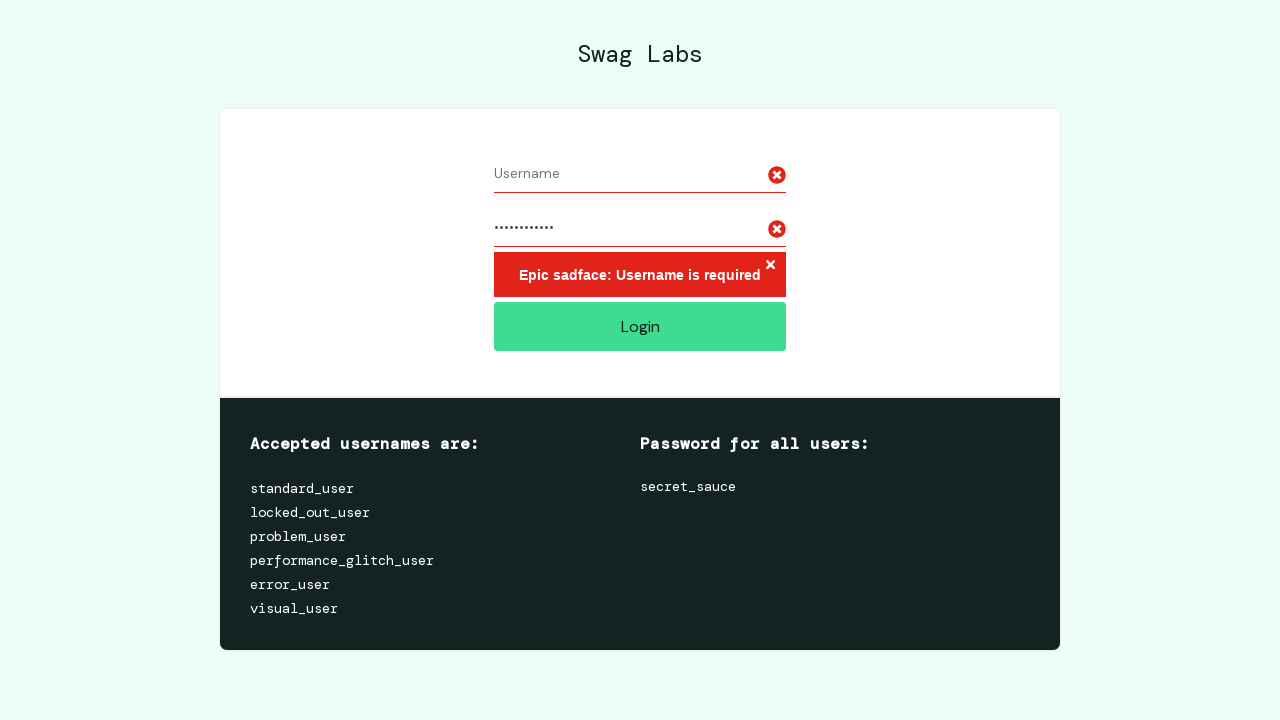

Error message displayed for empty username field
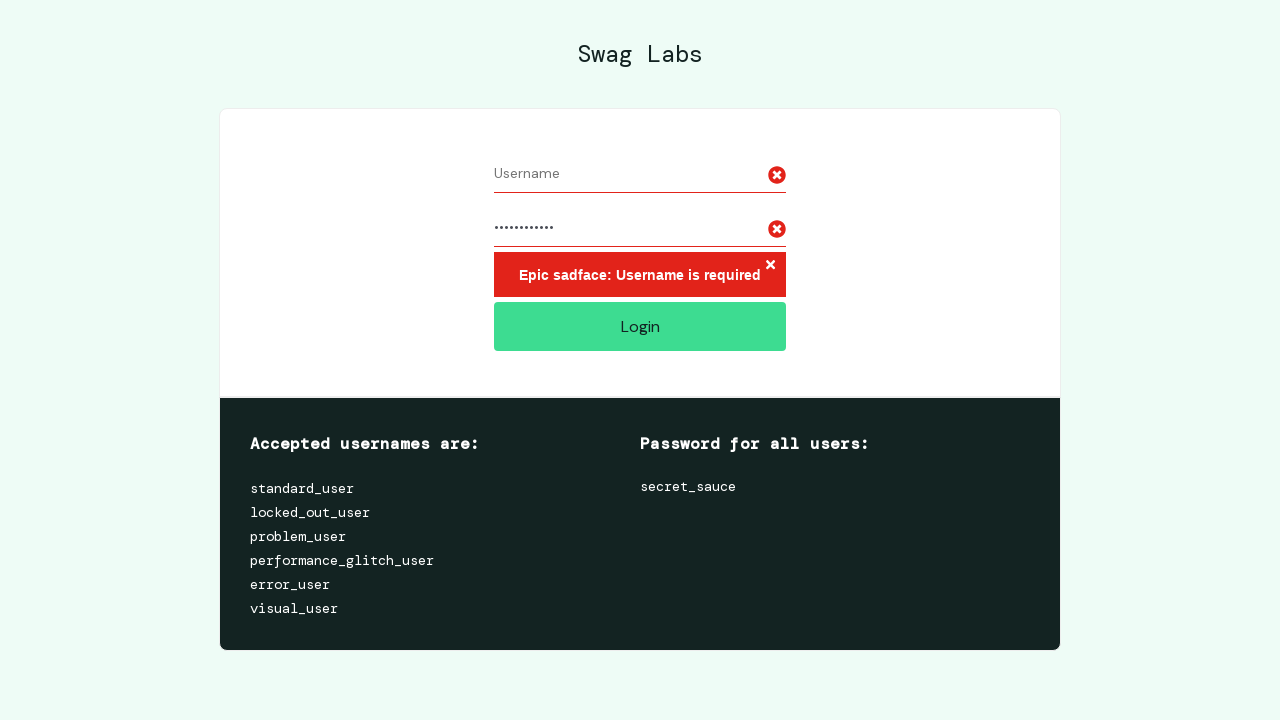

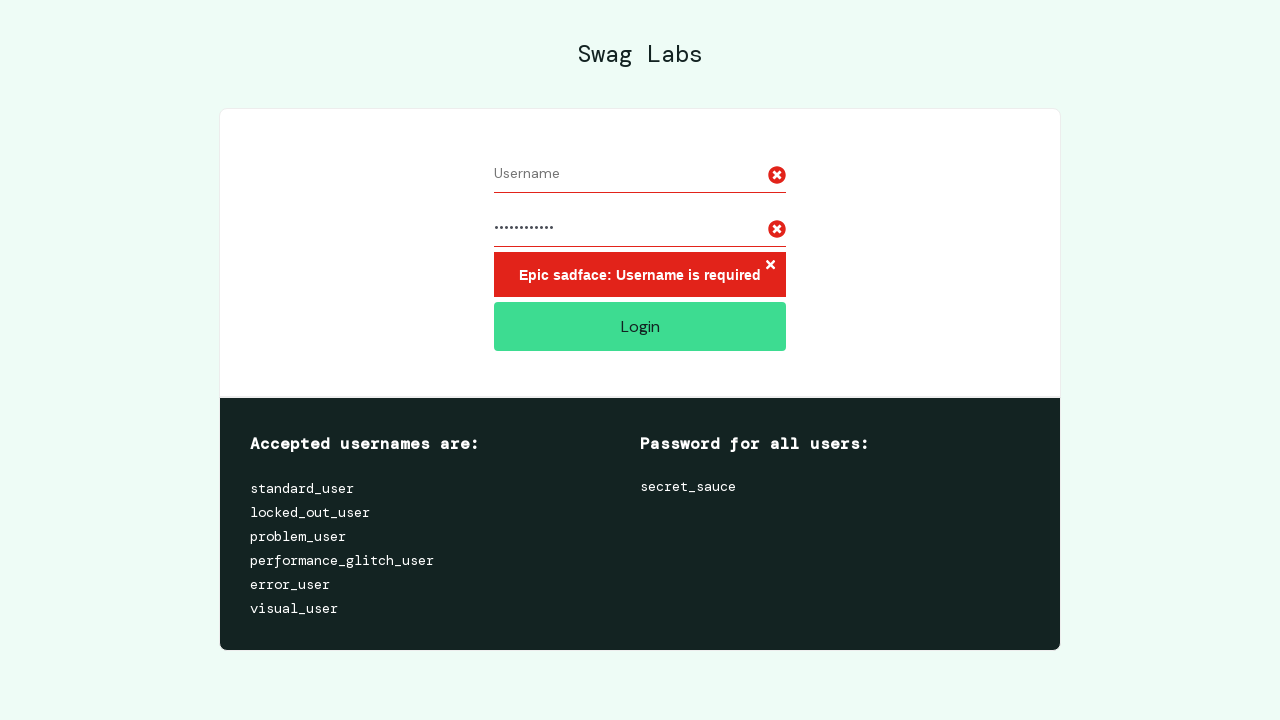